Tests that the counter displays the correct number of todo items as items are added

Starting URL: https://demo.playwright.dev/todomvc

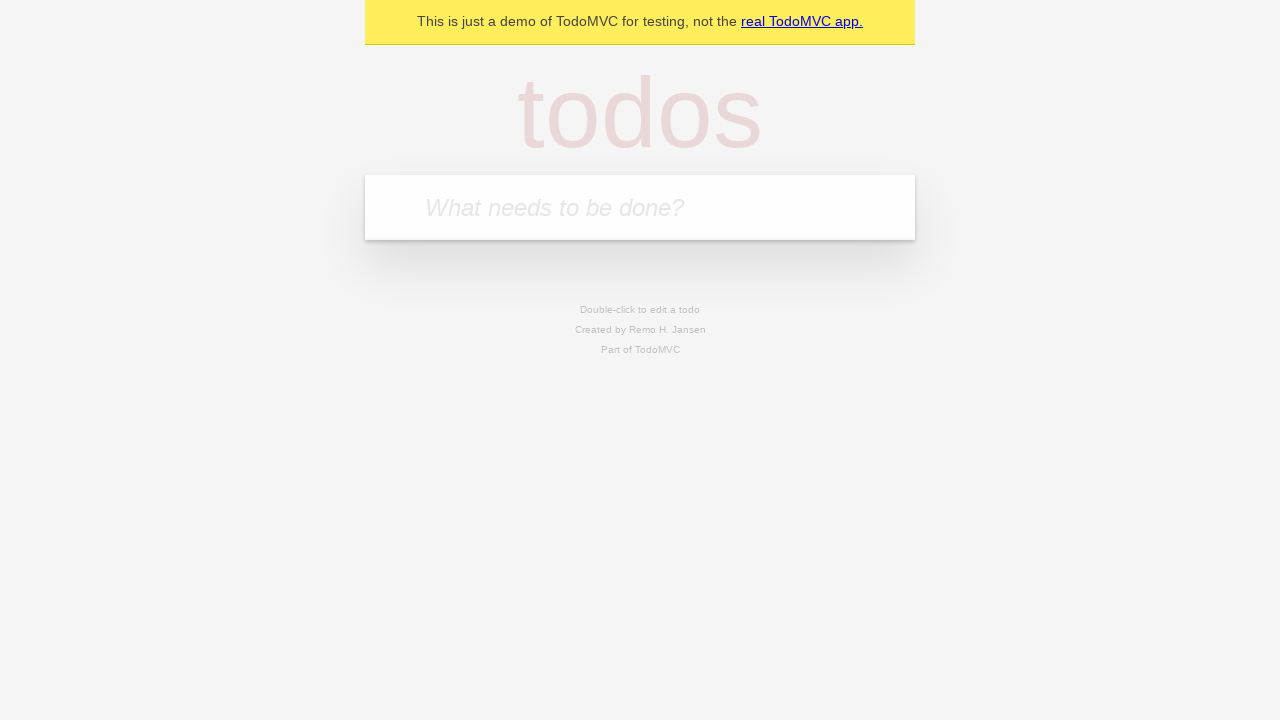

Located the todo input field
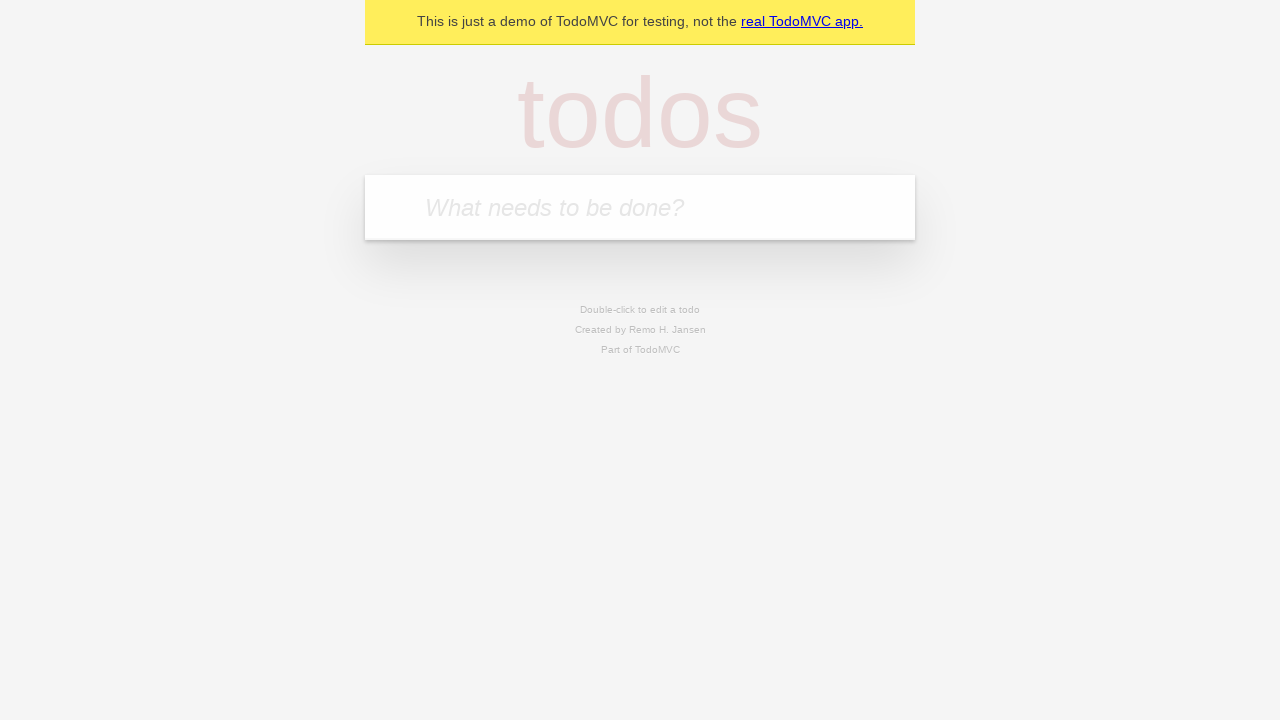

Filled input field with first todo item 'buy some cheese' on internal:attr=[placeholder="What needs to be done?"i]
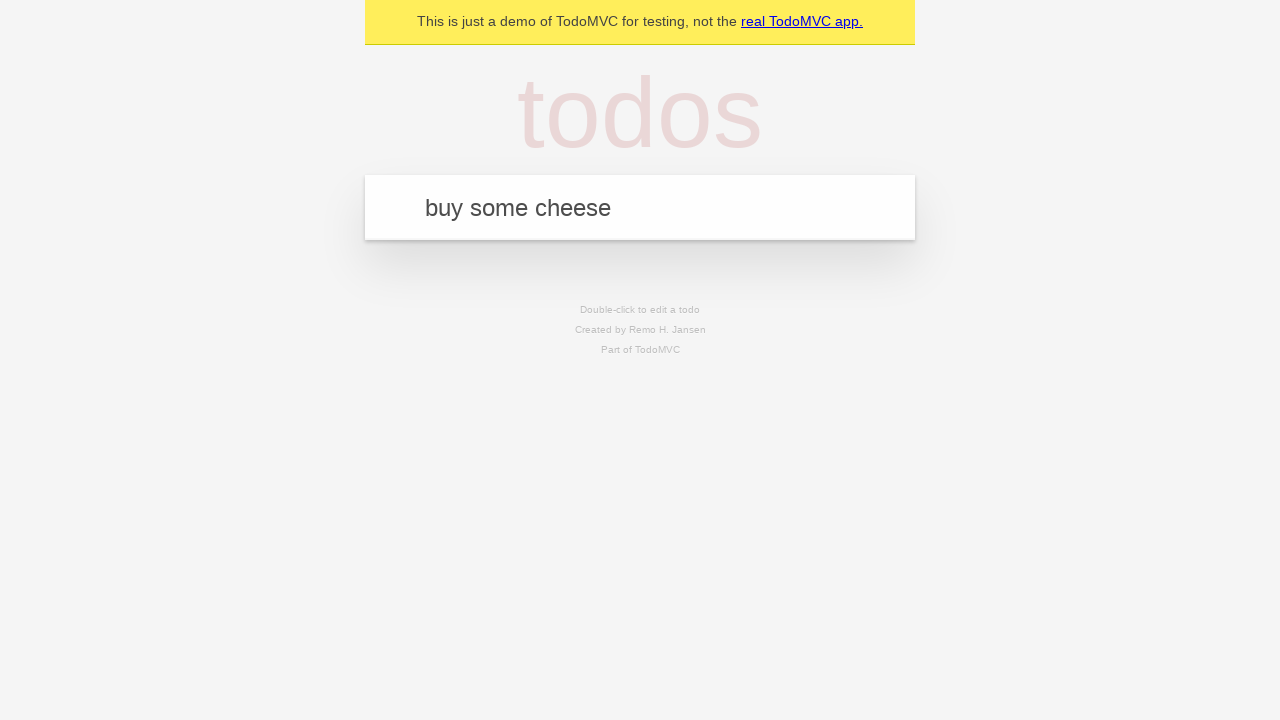

Pressed Enter to add first todo item on internal:attr=[placeholder="What needs to be done?"i]
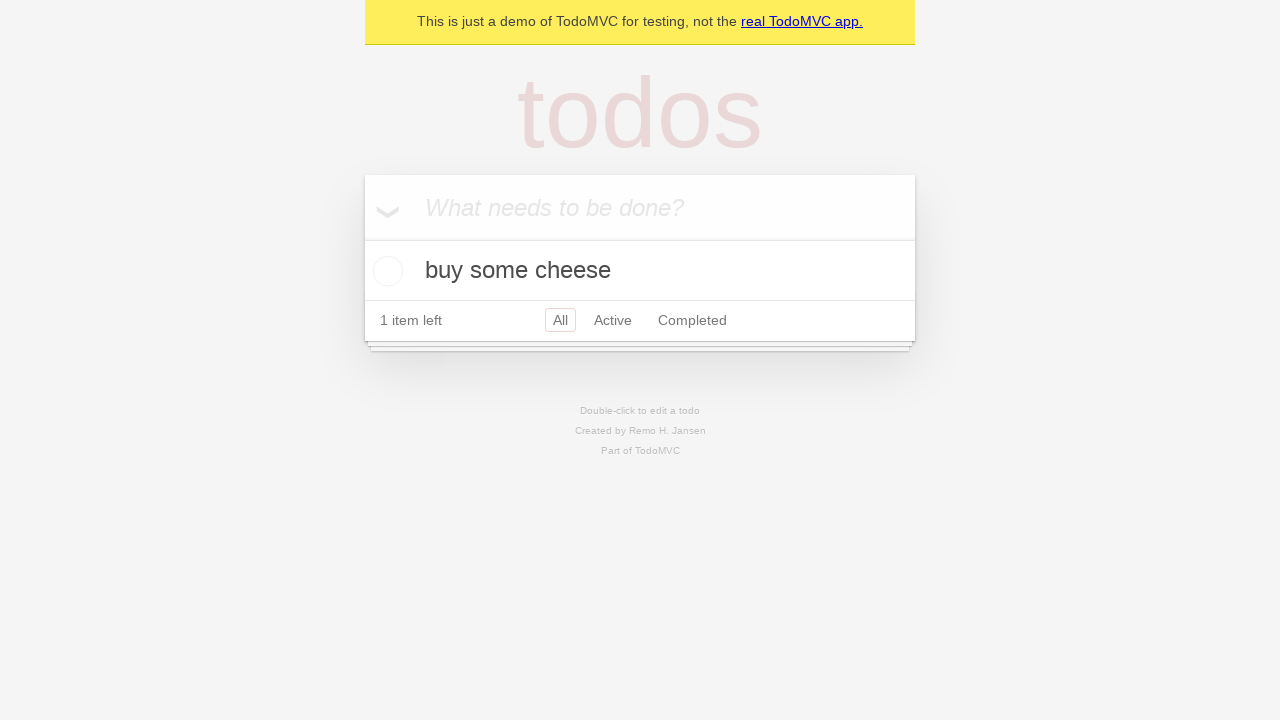

Waited for todo counter to appear and verified count shows 1 item
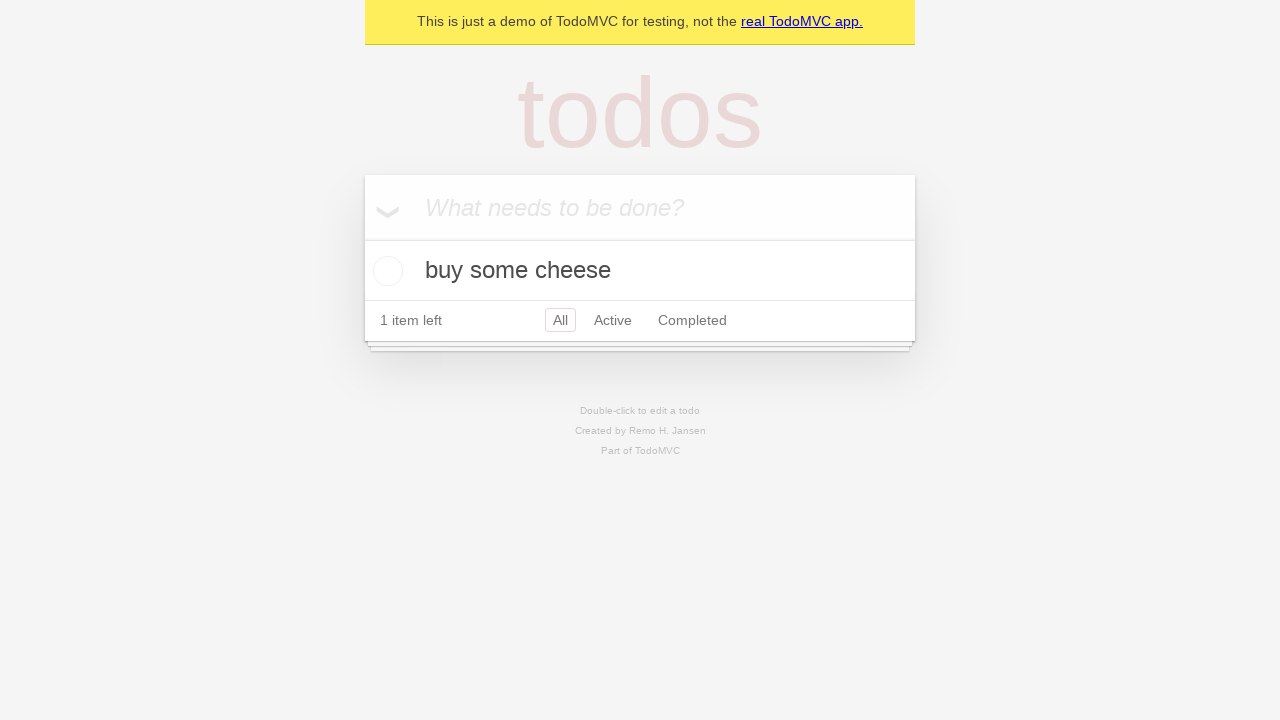

Filled input field with second todo item 'feed the cat' on internal:attr=[placeholder="What needs to be done?"i]
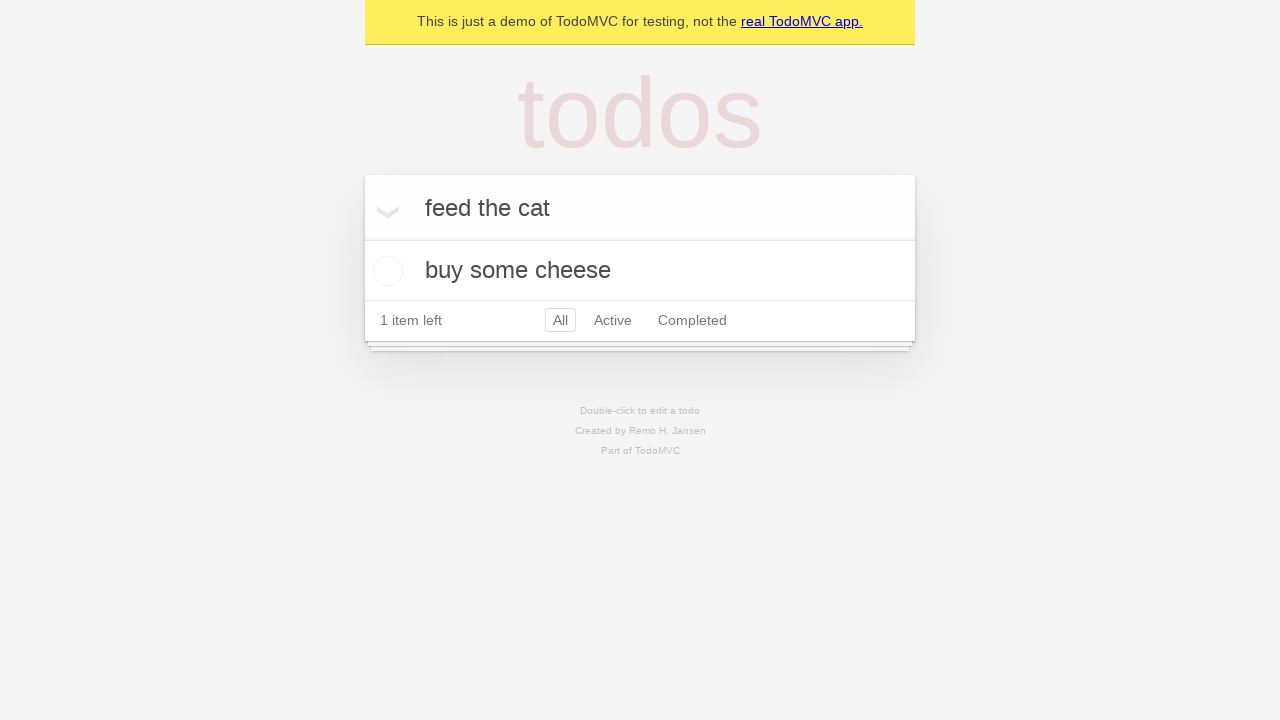

Pressed Enter to add second todo item on internal:attr=[placeholder="What needs to be done?"i]
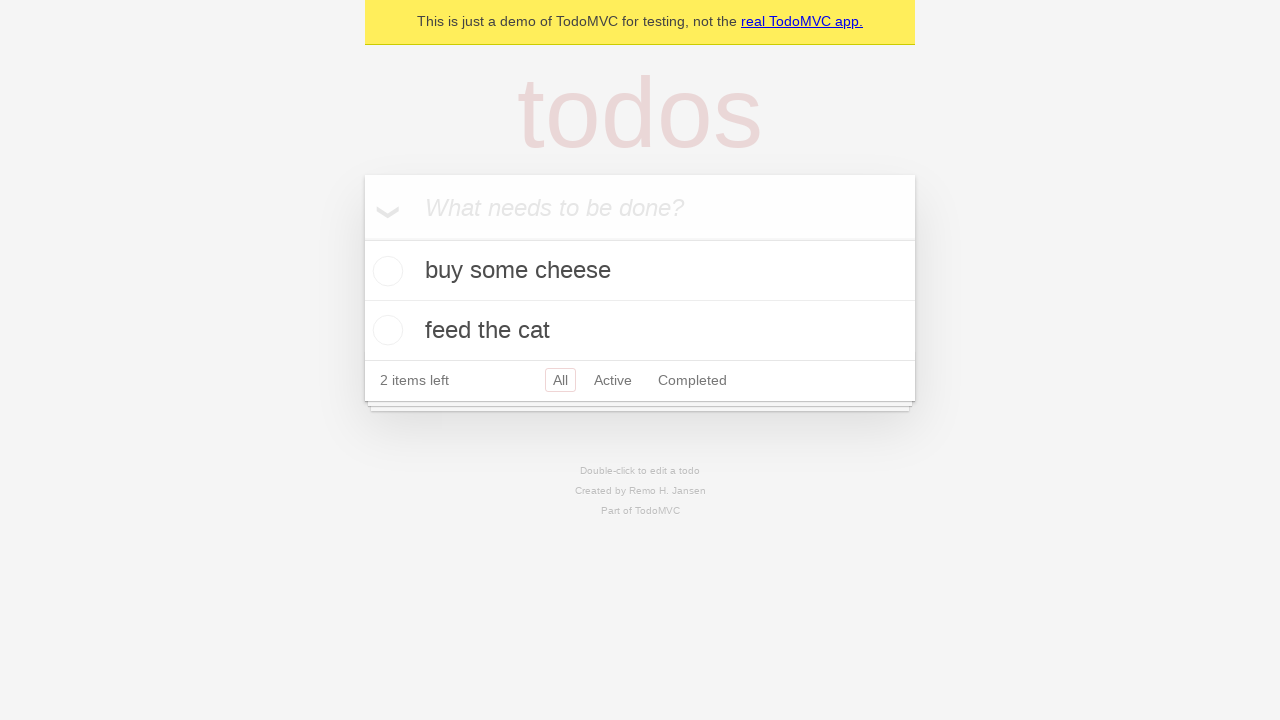

Waited for counter to update and verified count shows 2 items left
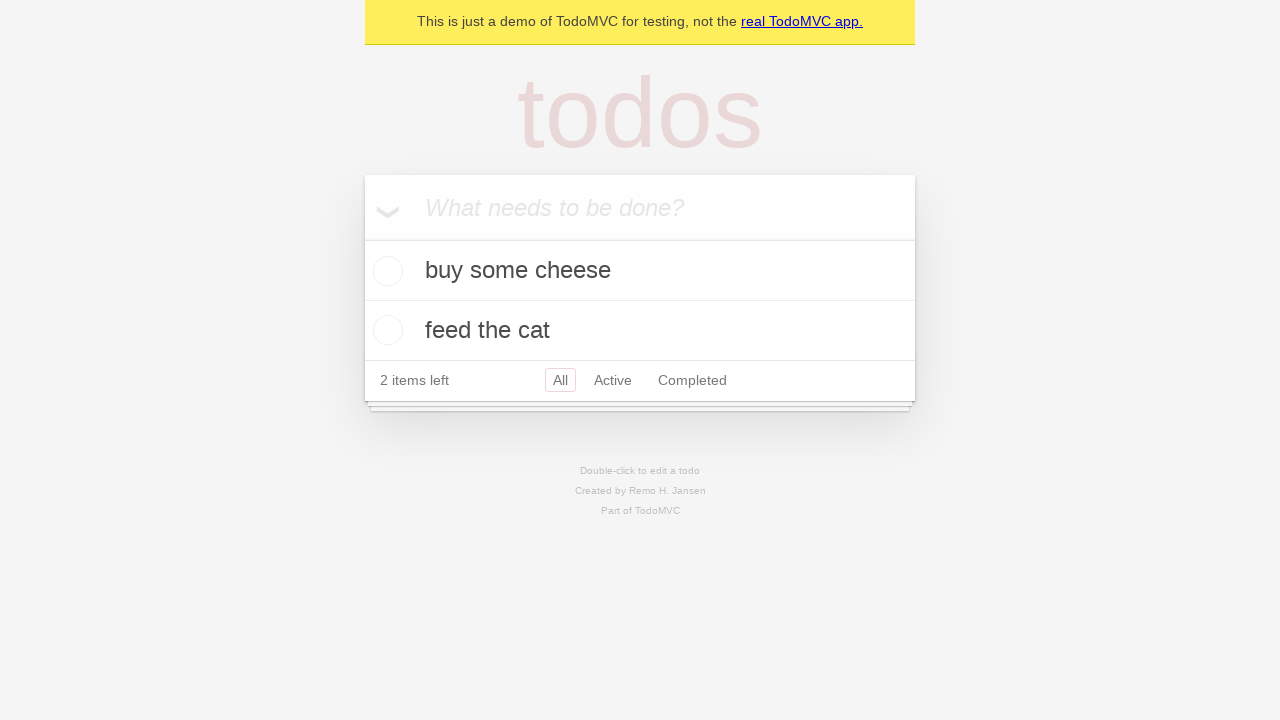

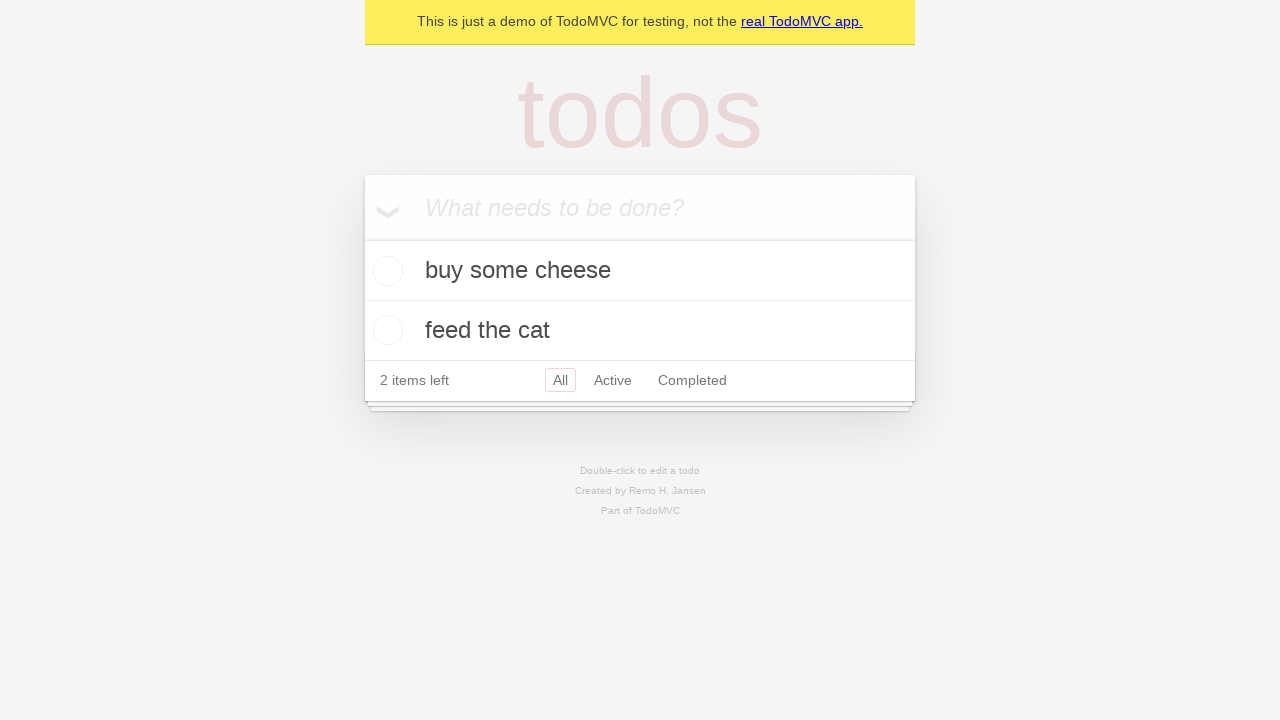